Tests a simple alert by clicking the alert button and accepting the dialog

Starting URL: https://demoqa.com/alerts

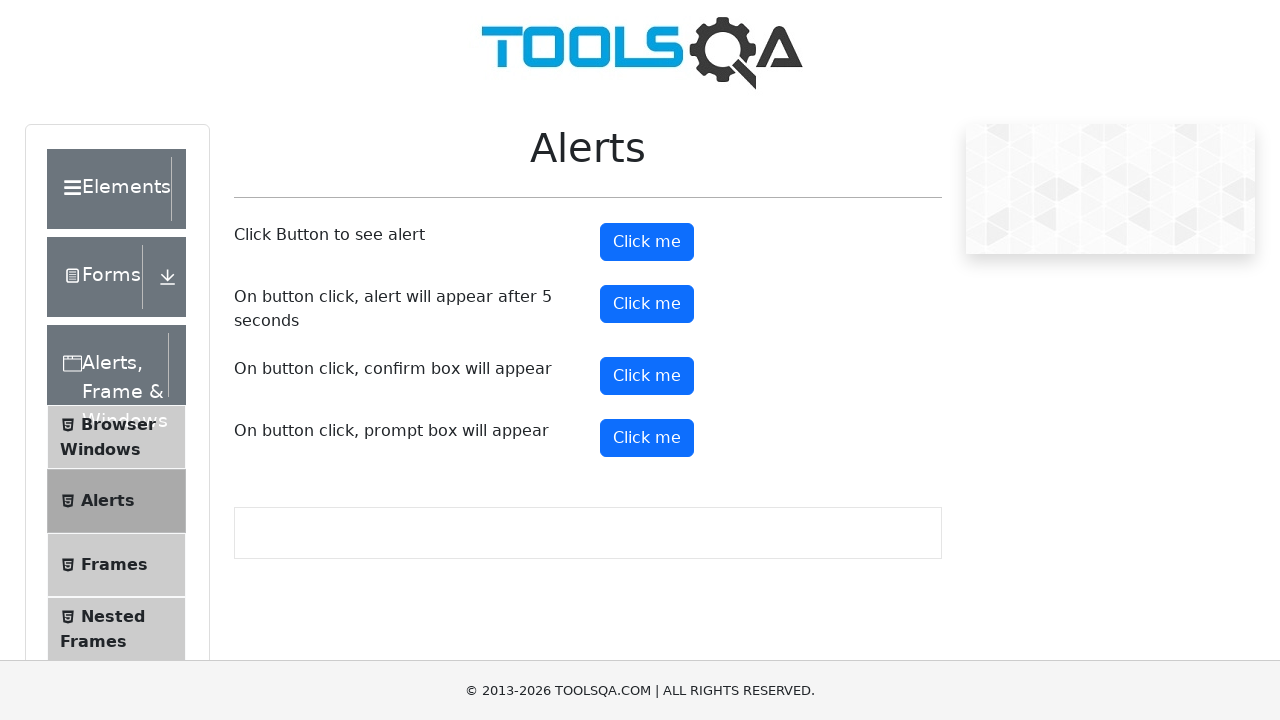

Set up dialog handler to accept alerts
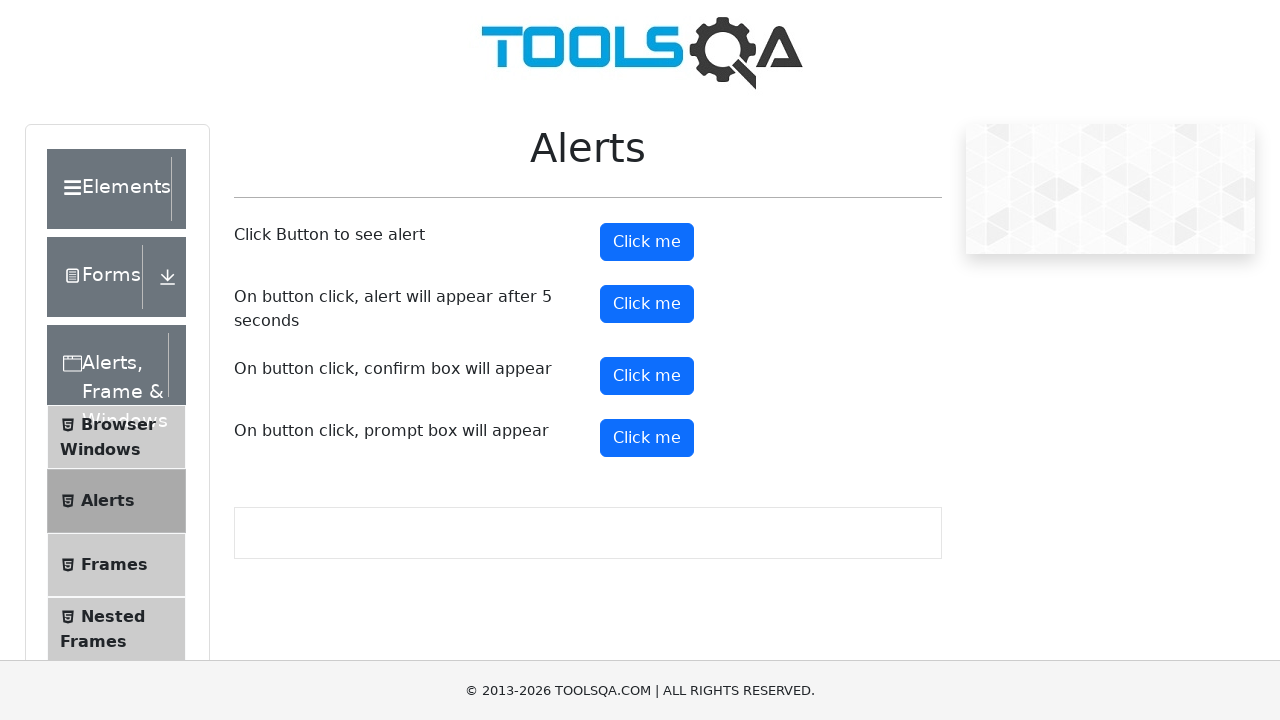

Clicked the simple alert button at (647, 242) on xpath=//button[@id='alertButton']
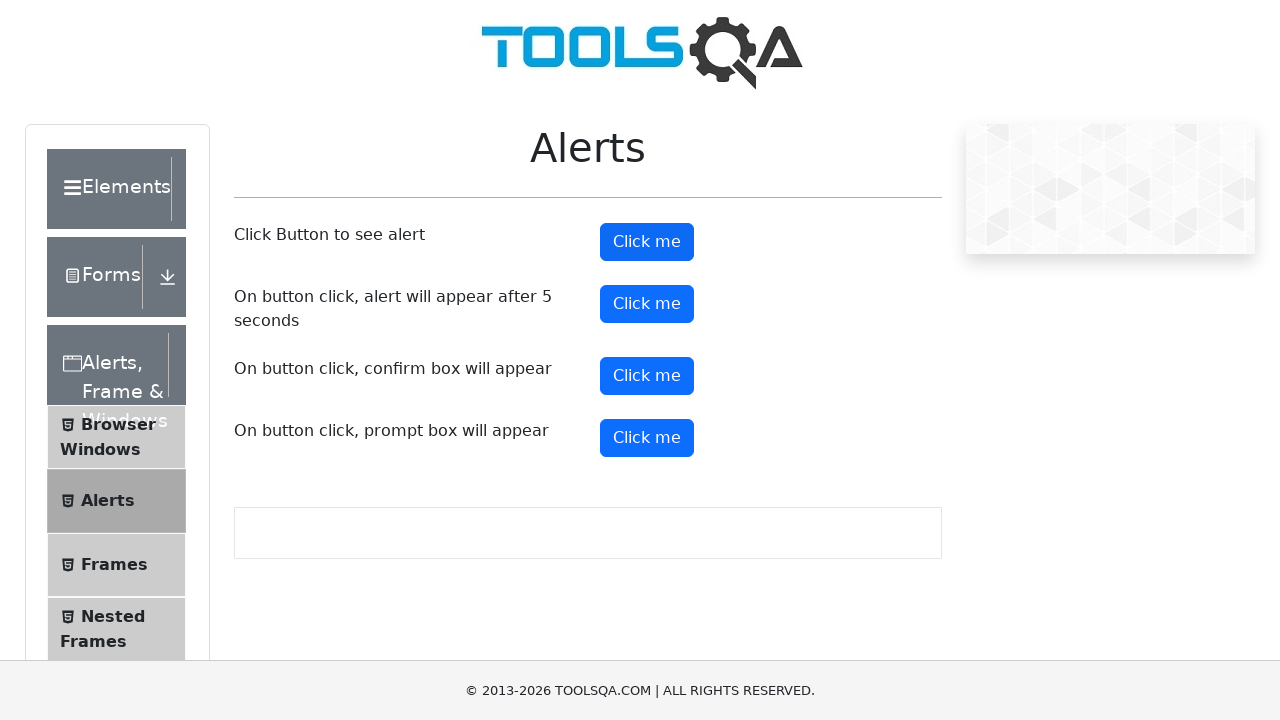

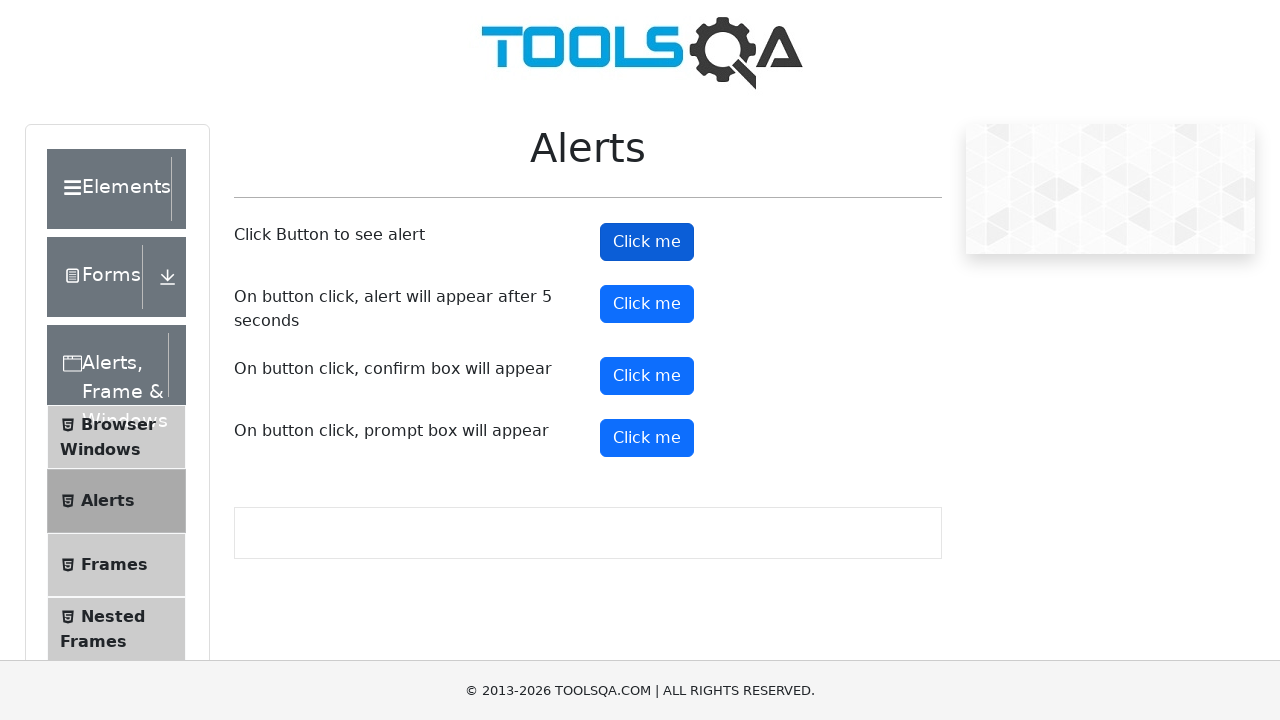